Tests opening two different websites in separate browser windows by navigating to a nopcommerce registration page, then opening a new window and navigating to OpenCart demo page.

Starting URL: https://demo.nopcommerce.com/register

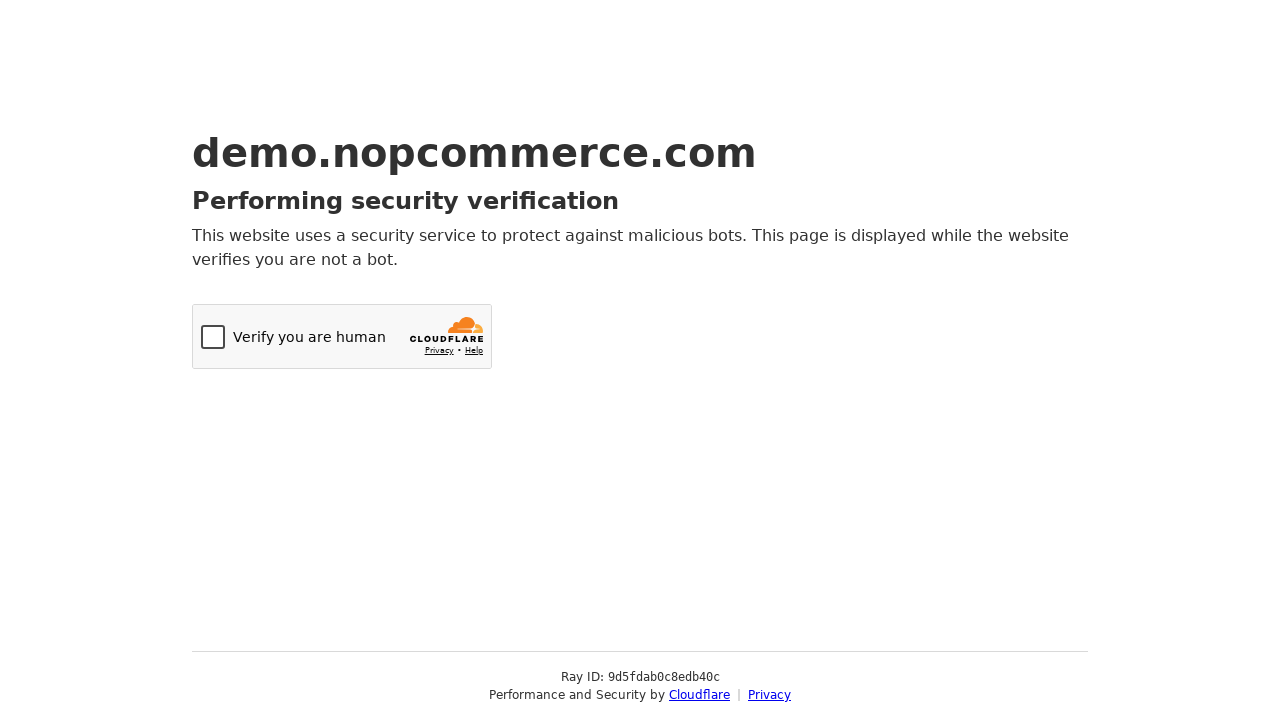

Opened a new browser window/tab
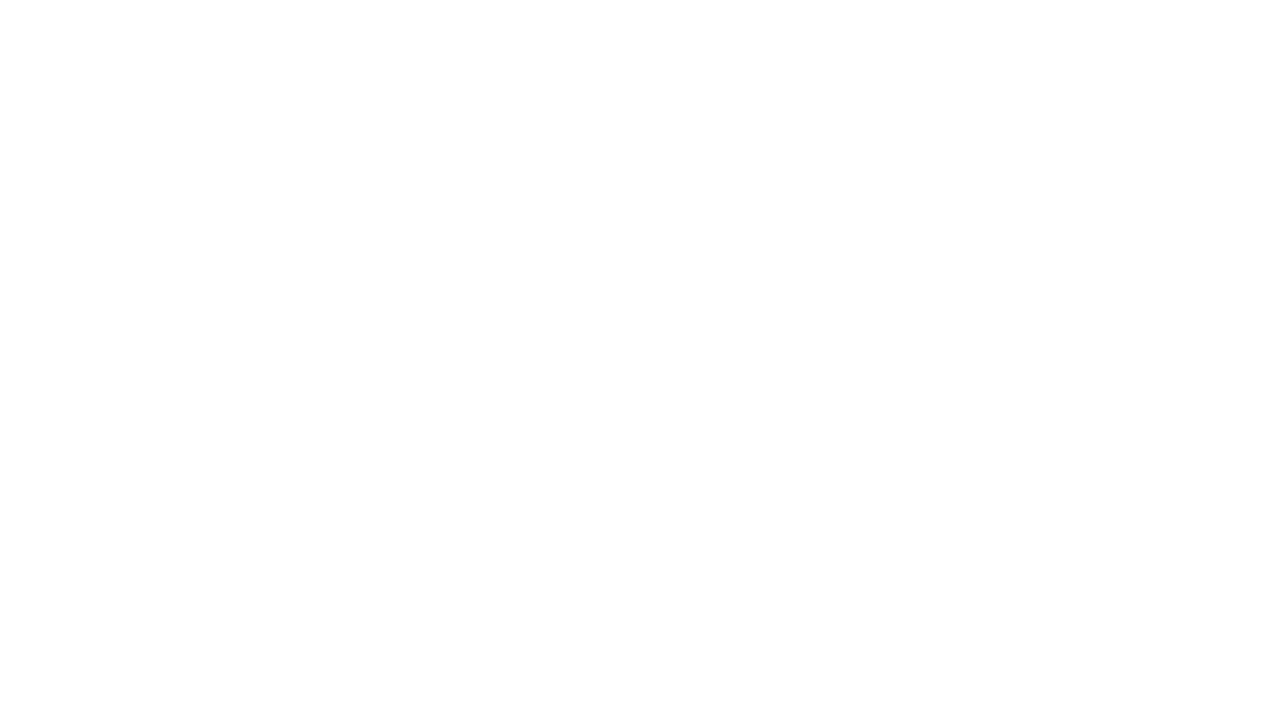

Navigated to OpenCart demo page in new window
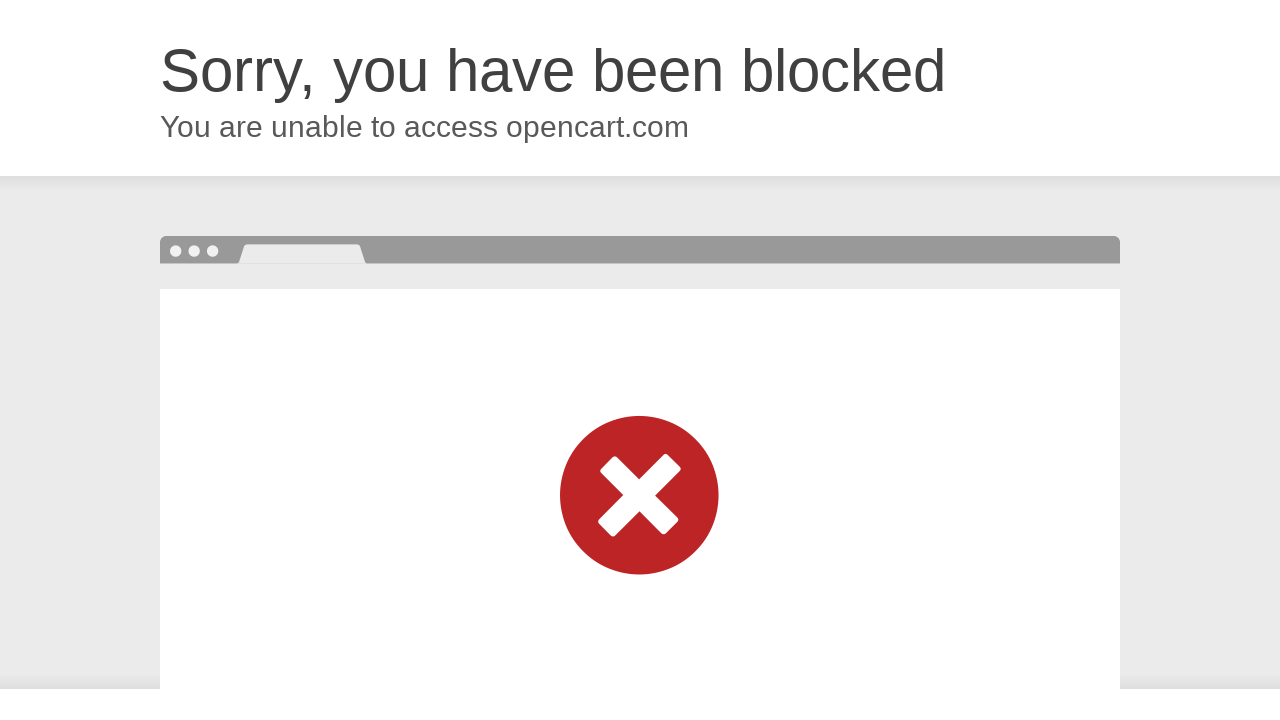

OpenCart demo page loaded (domcontentloaded)
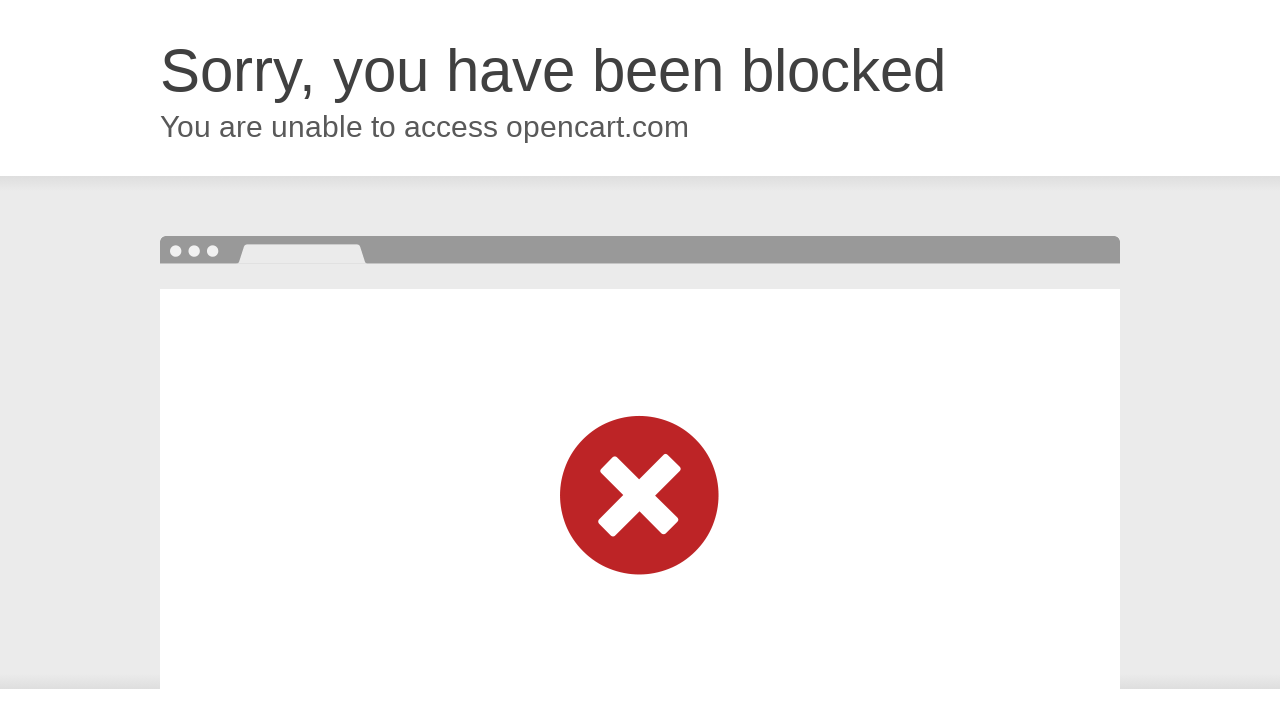

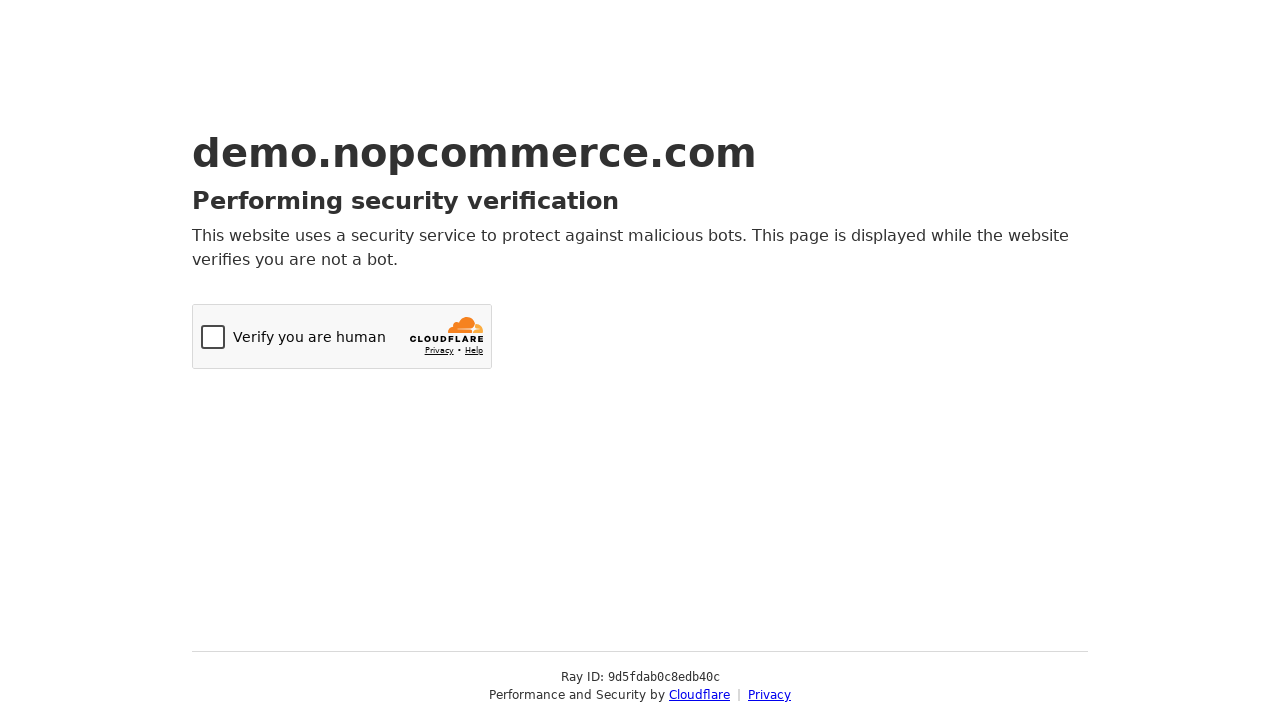